Tests alert handling functionality by triggering an alert and verifying its text content

Starting URL: https://testautomationpractice.blogspot.com/

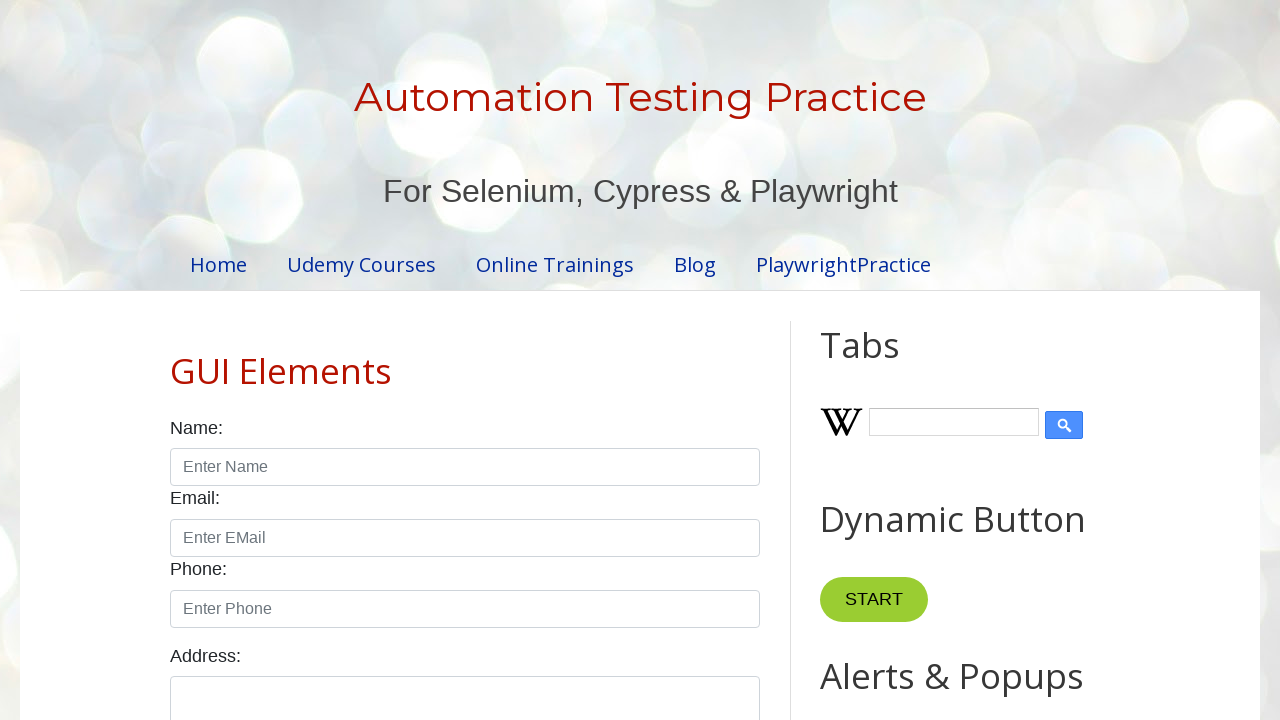

Clicked button to trigger alert at (888, 361) on xpath=//*[@id="HTML9"]/div[1]/button
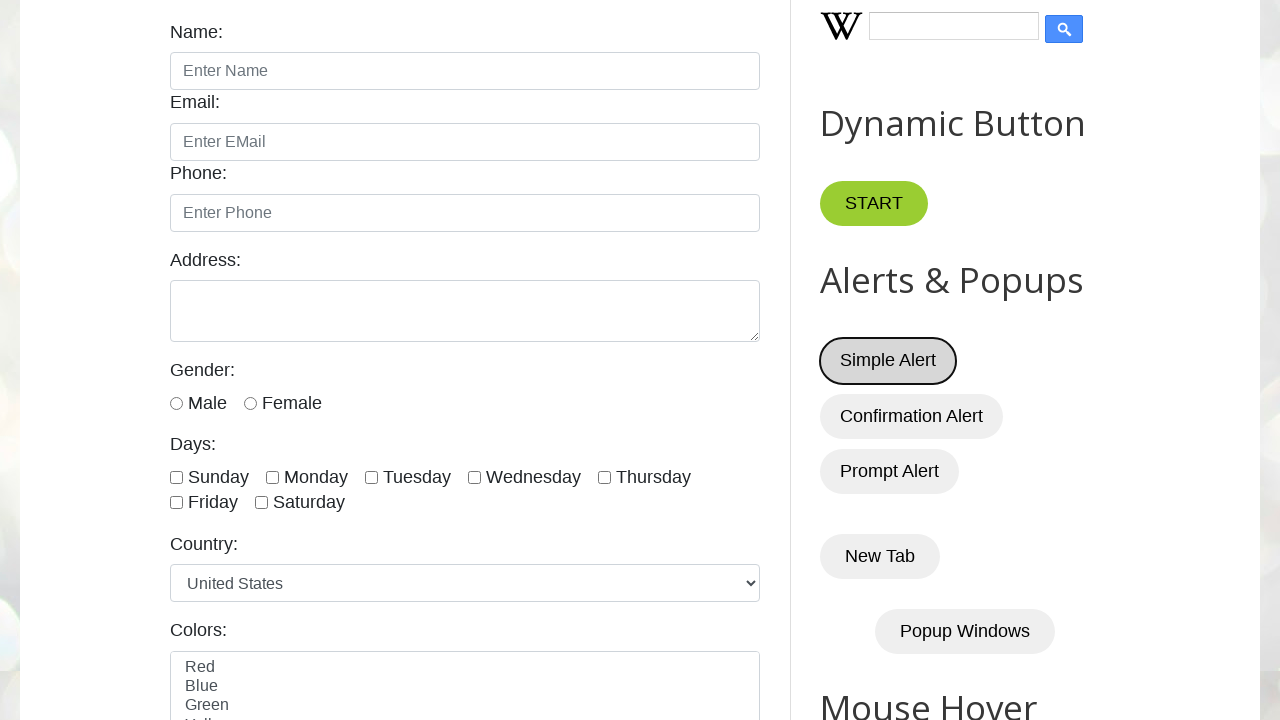

Alert handled - verified text content 'Press a button!' and accepted it
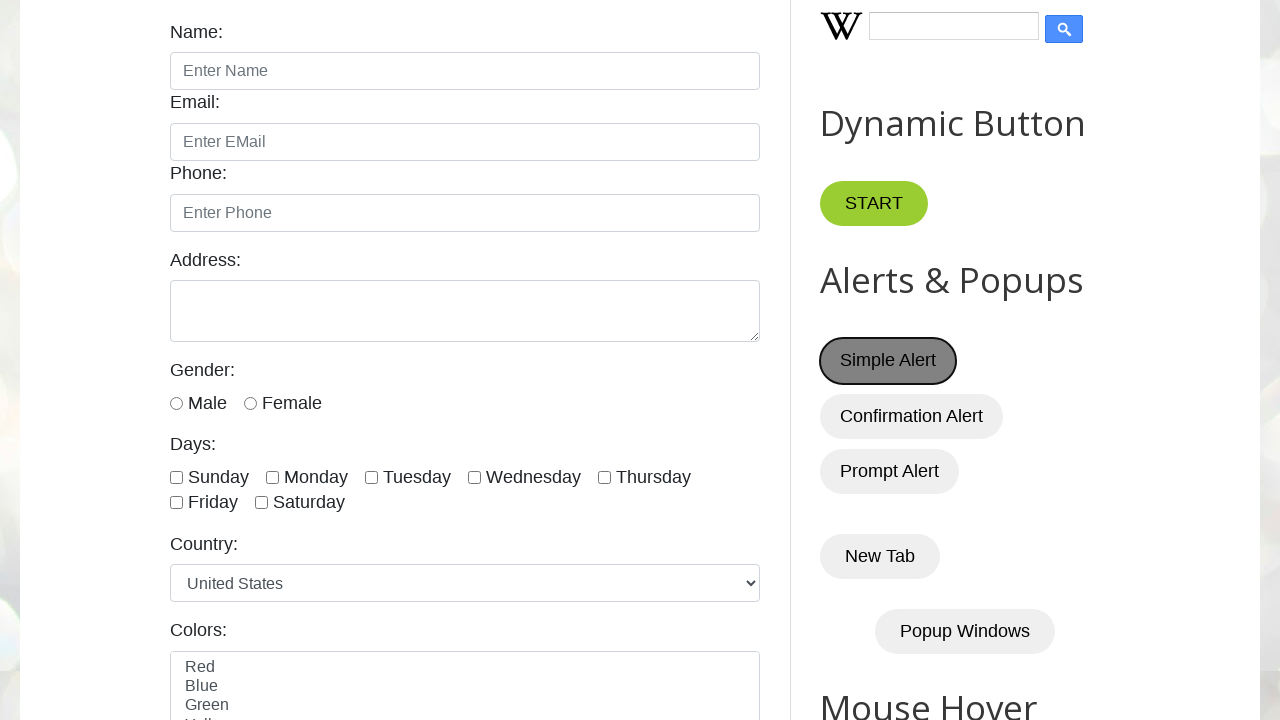

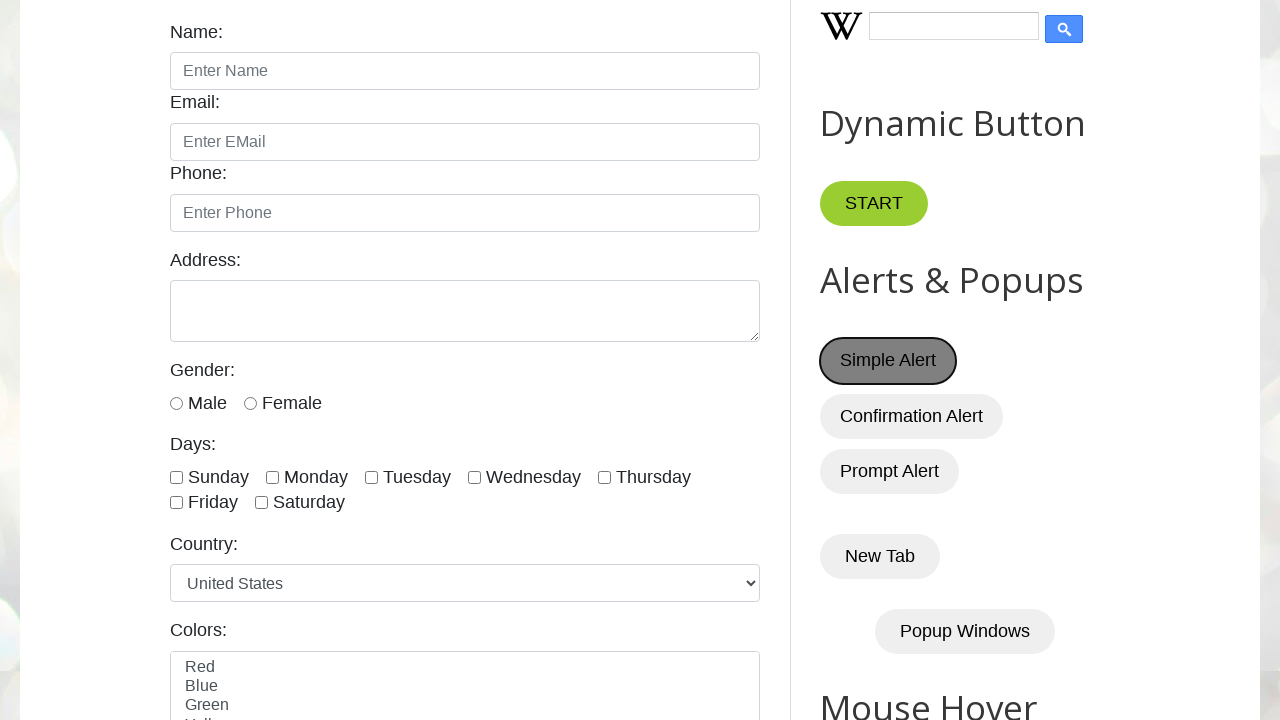